Tests checkbox interaction on W3Schools TryIt page by switching to an iframe and clicking a checkbox if it's not already selected

Starting URL: https://www.w3schools.com/tags/tryit.asp?filename=tryhtml5_input_type_checkbox

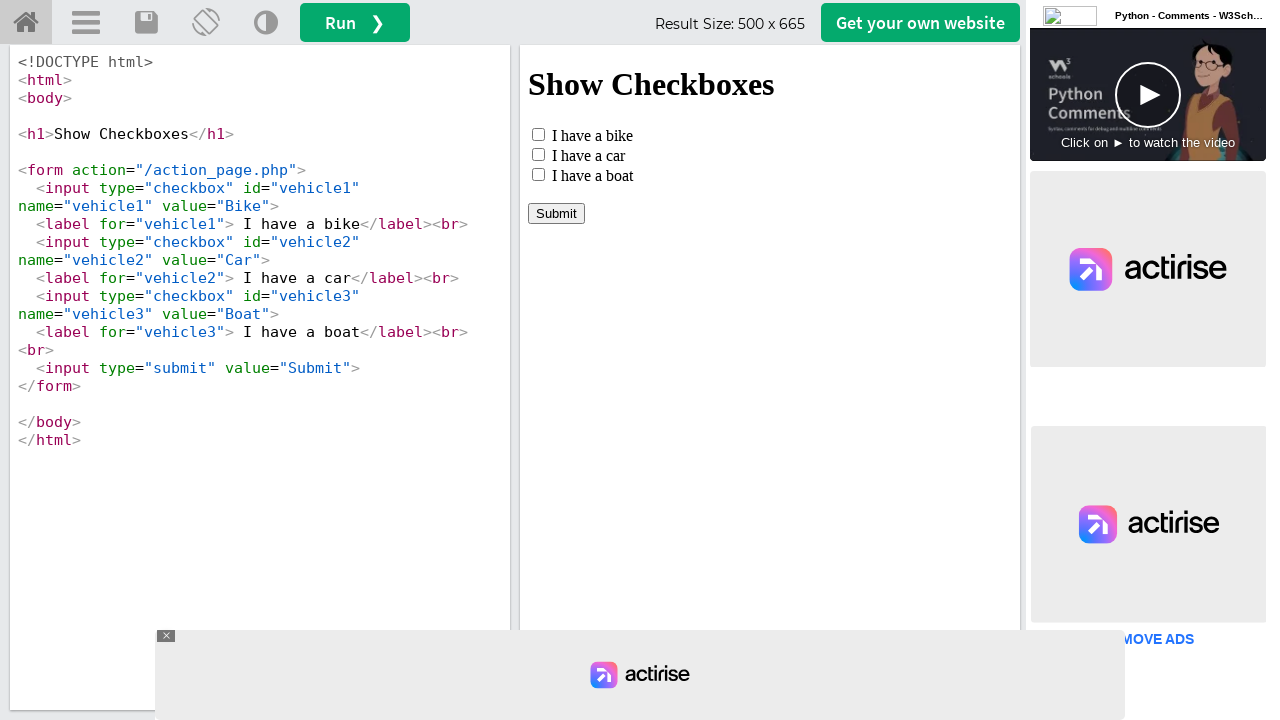

Located the iframe with id 'iframeResult'
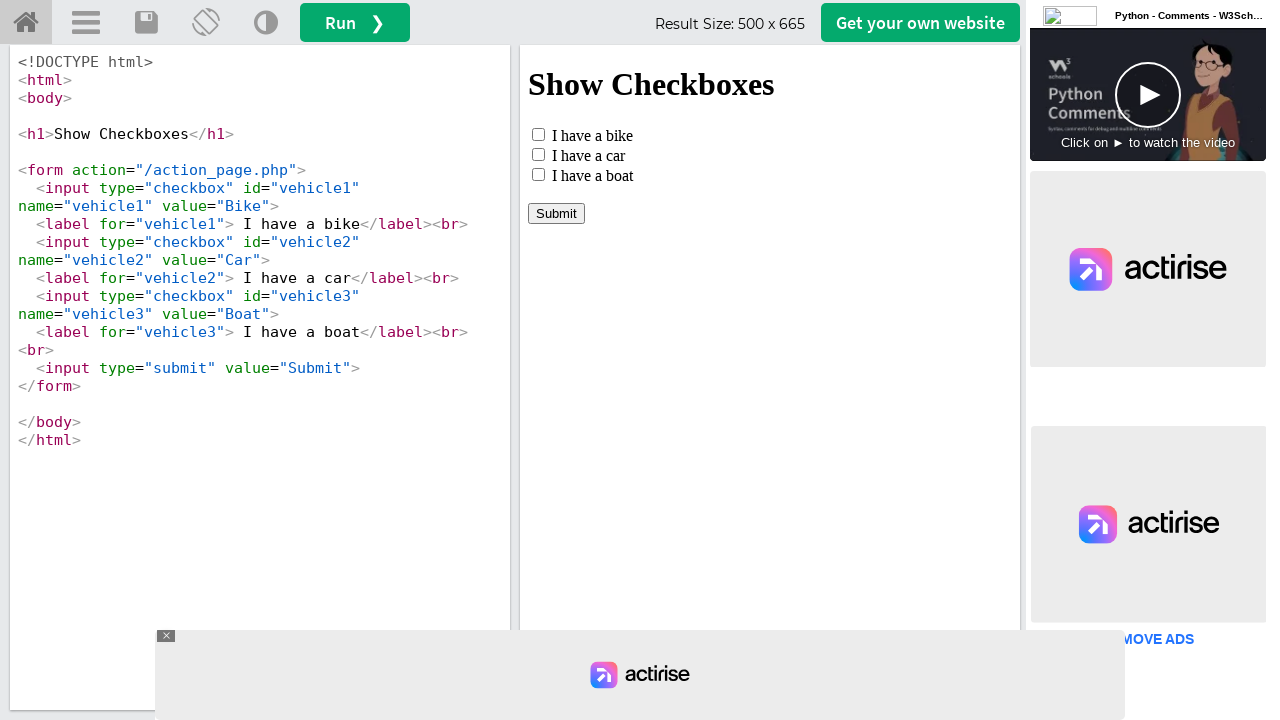

Located checkbox element with id 'vehicle1' in iframe
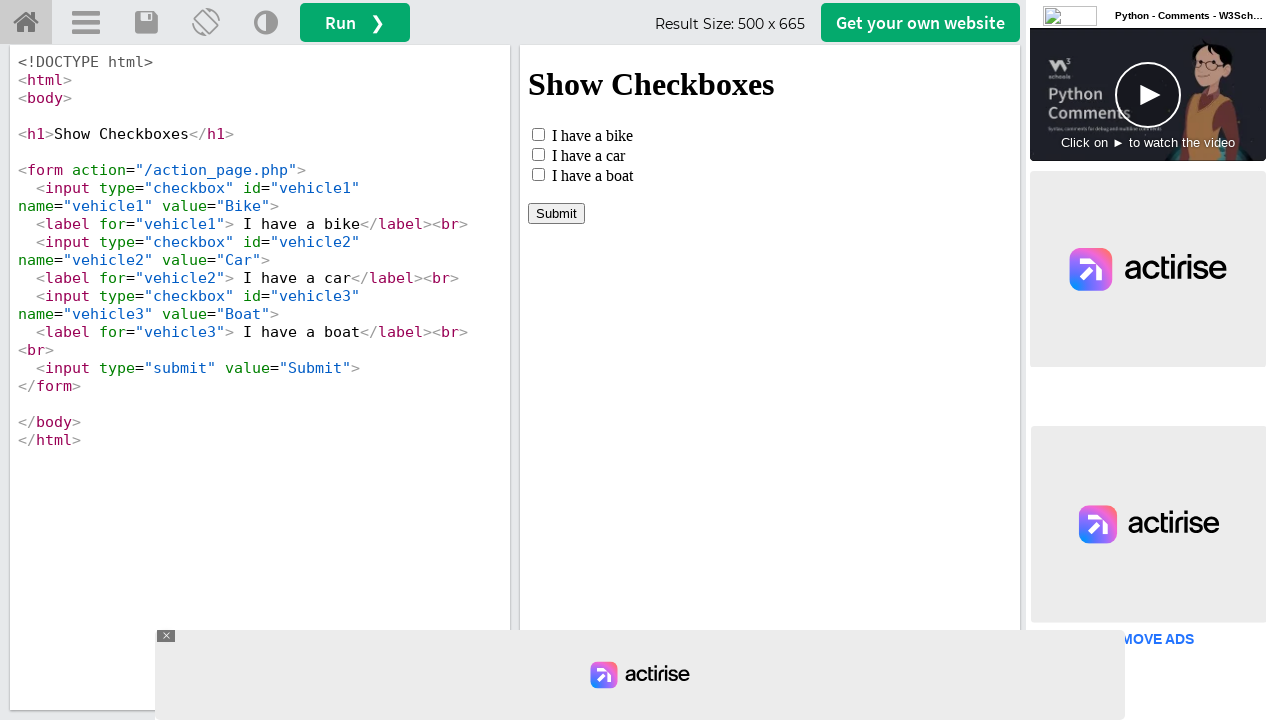

Checkbox was not selected, proceeding to click it
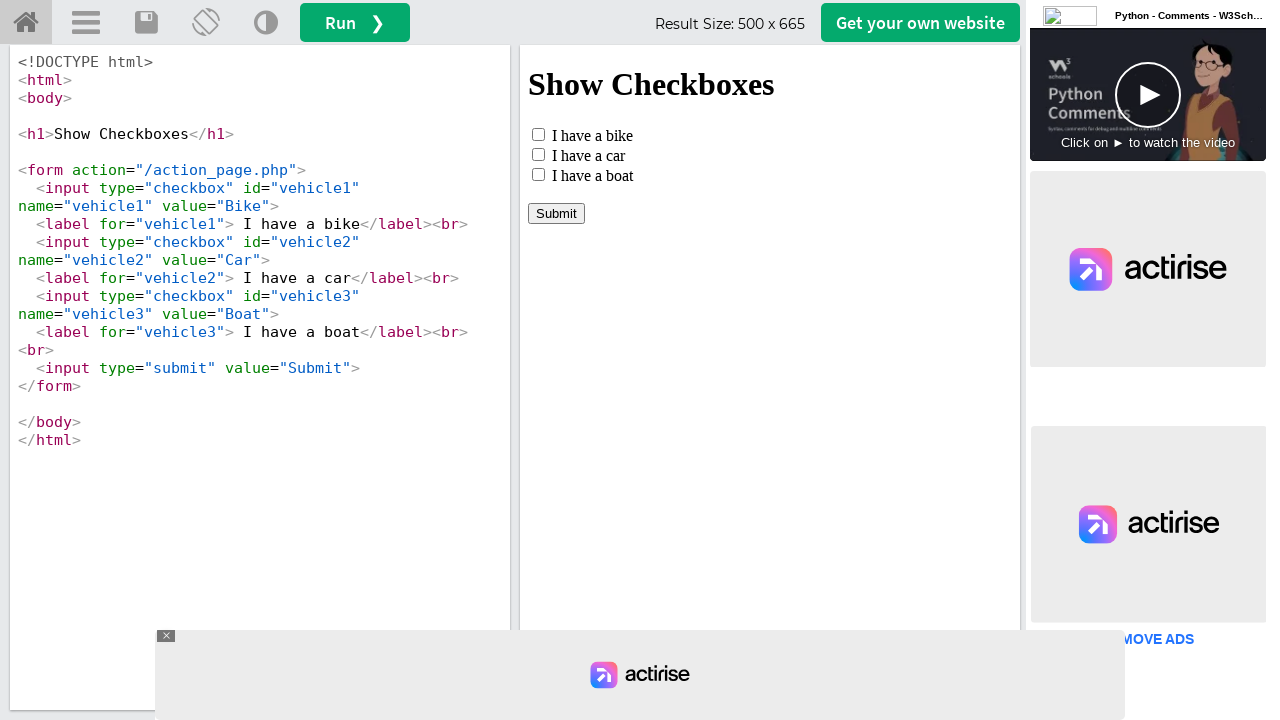

Clicked checkbox to select it at (538, 134) on #iframeResult >> internal:control=enter-frame >> xpath=//*[@id="vehicle1"]
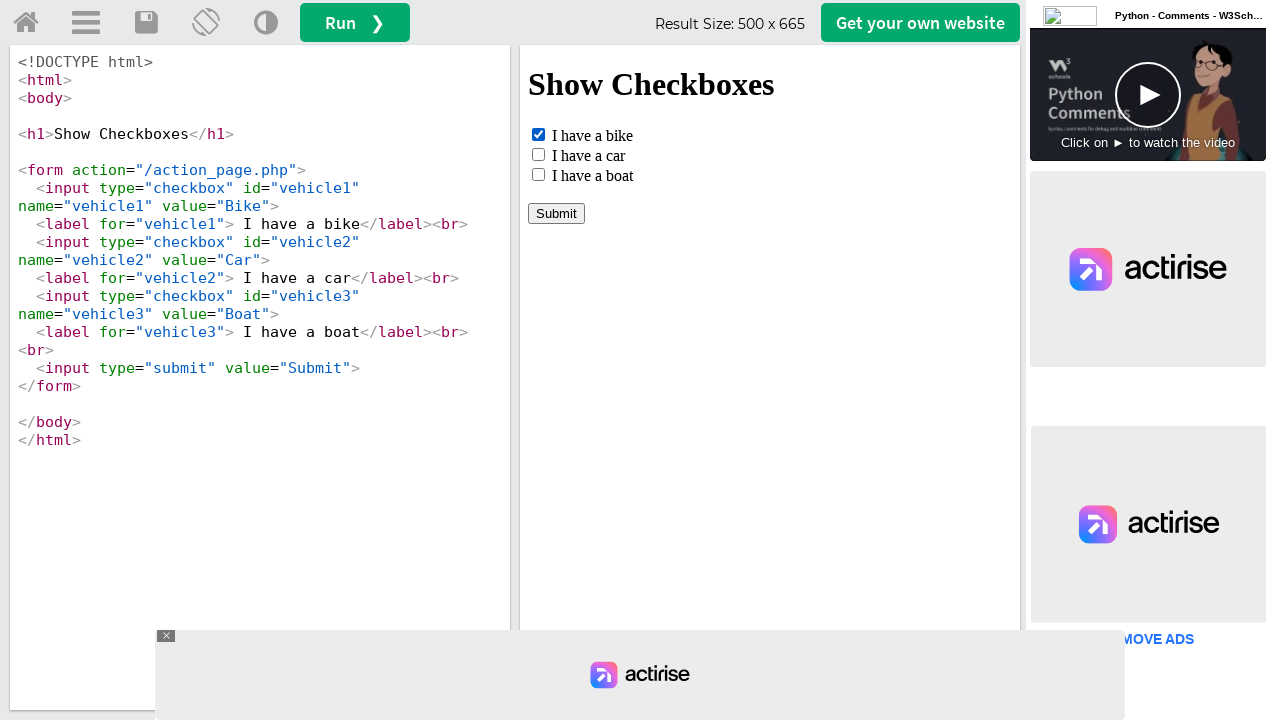

Waited 1 second to verify checkbox action completed
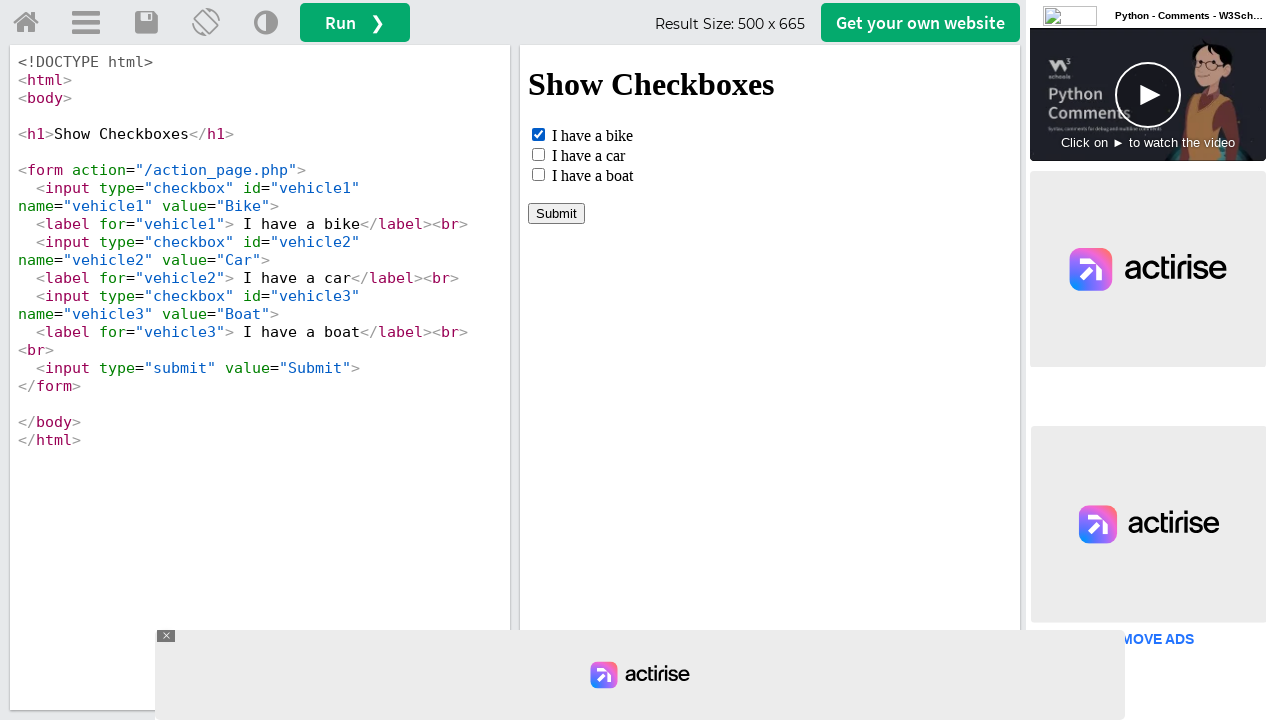

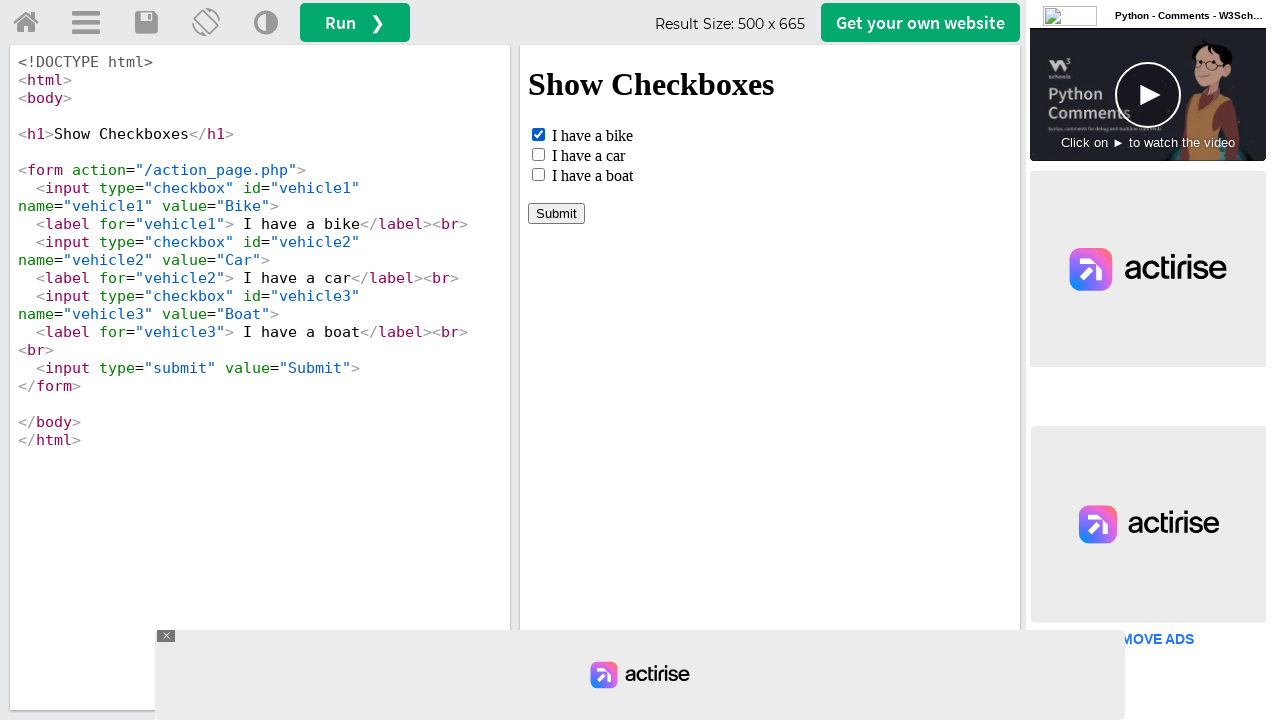